Opens the Uber homepage and maximizes the browser window to verify the site loads correctly

Starting URL: https://uber.com

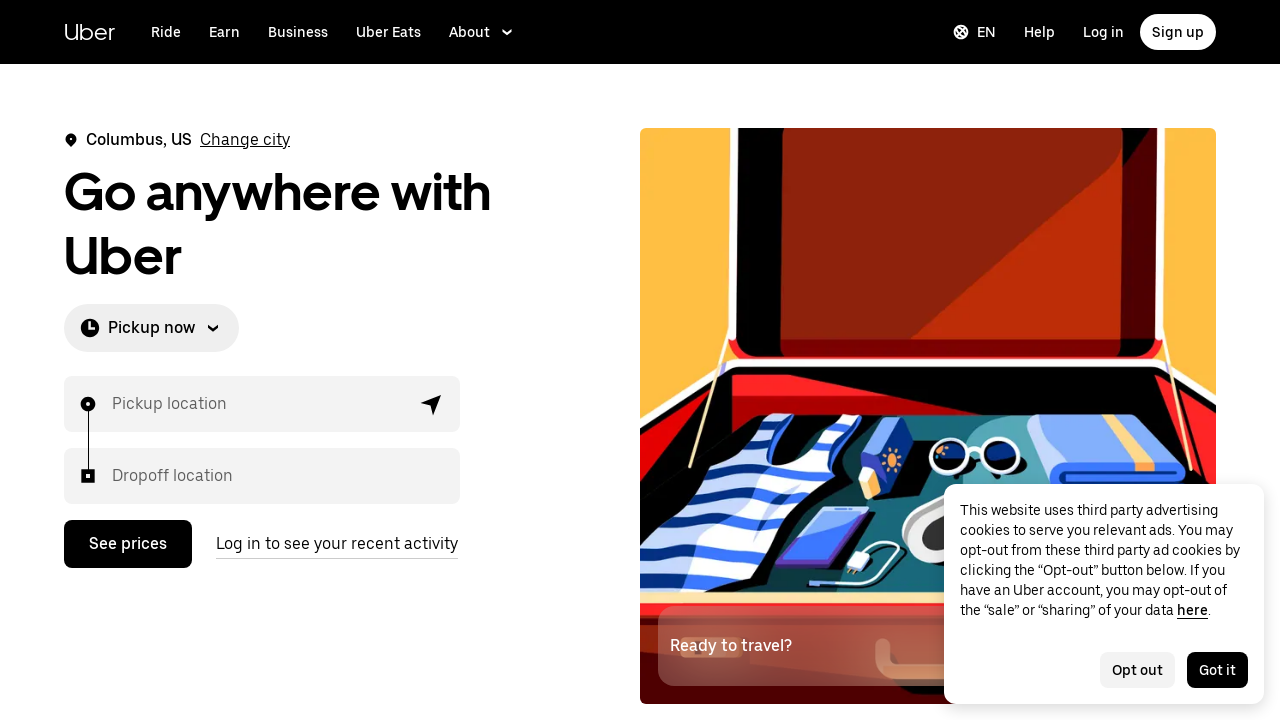

Set viewport size to 1920x1080 to maximize browser window
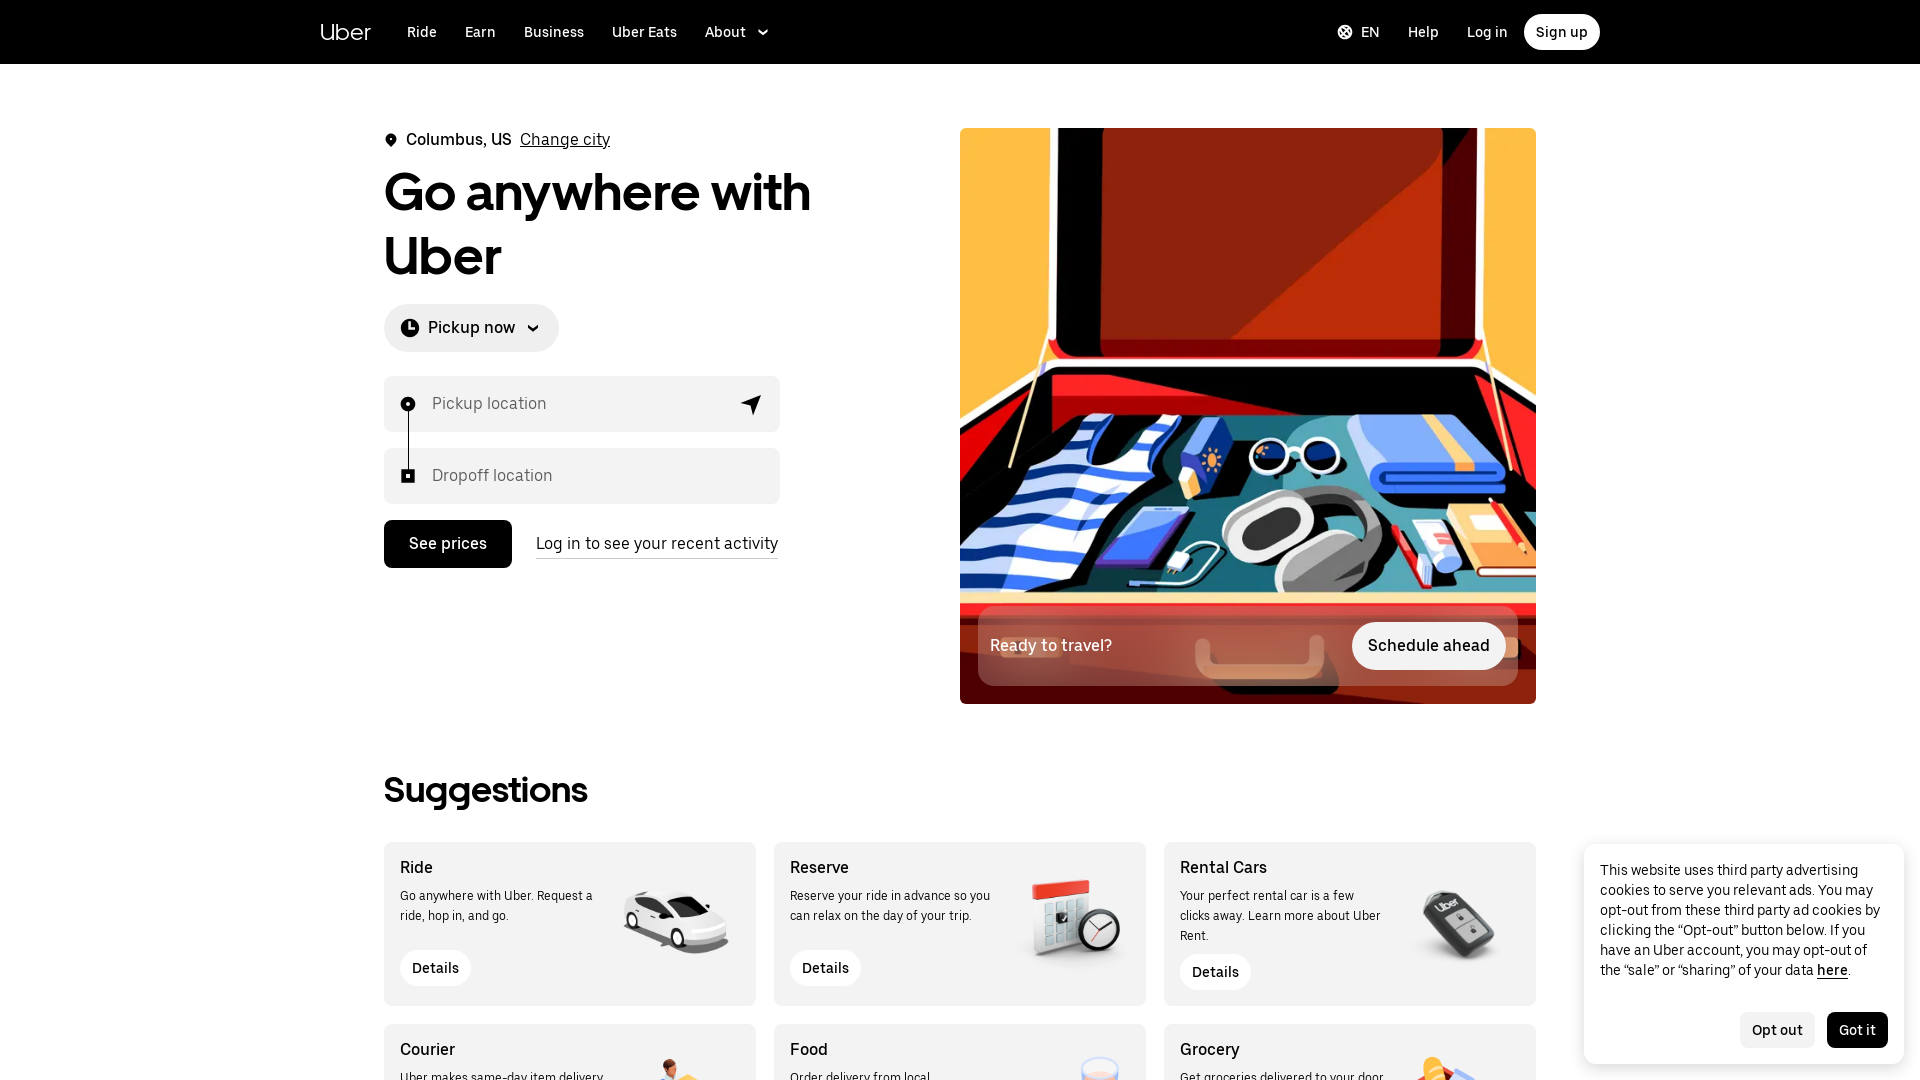

Uber homepage loaded successfully and DOM is ready
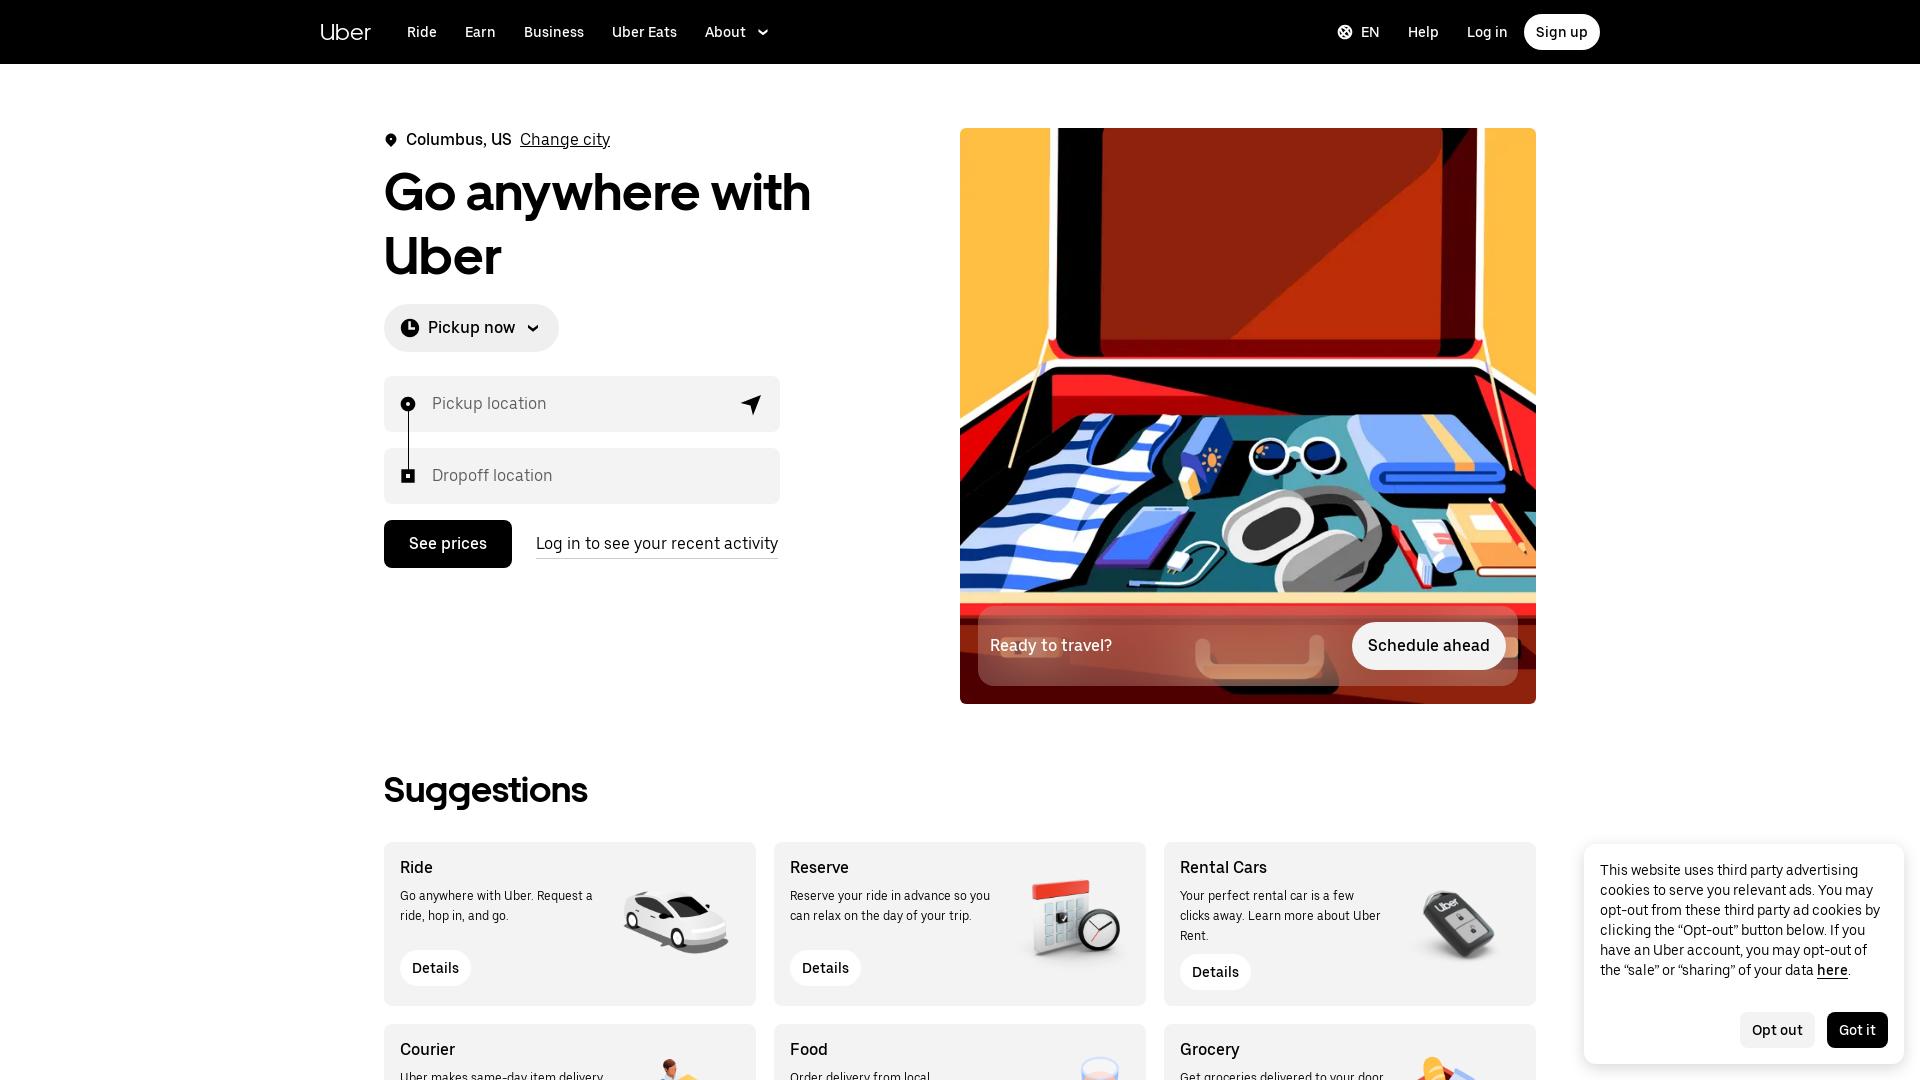

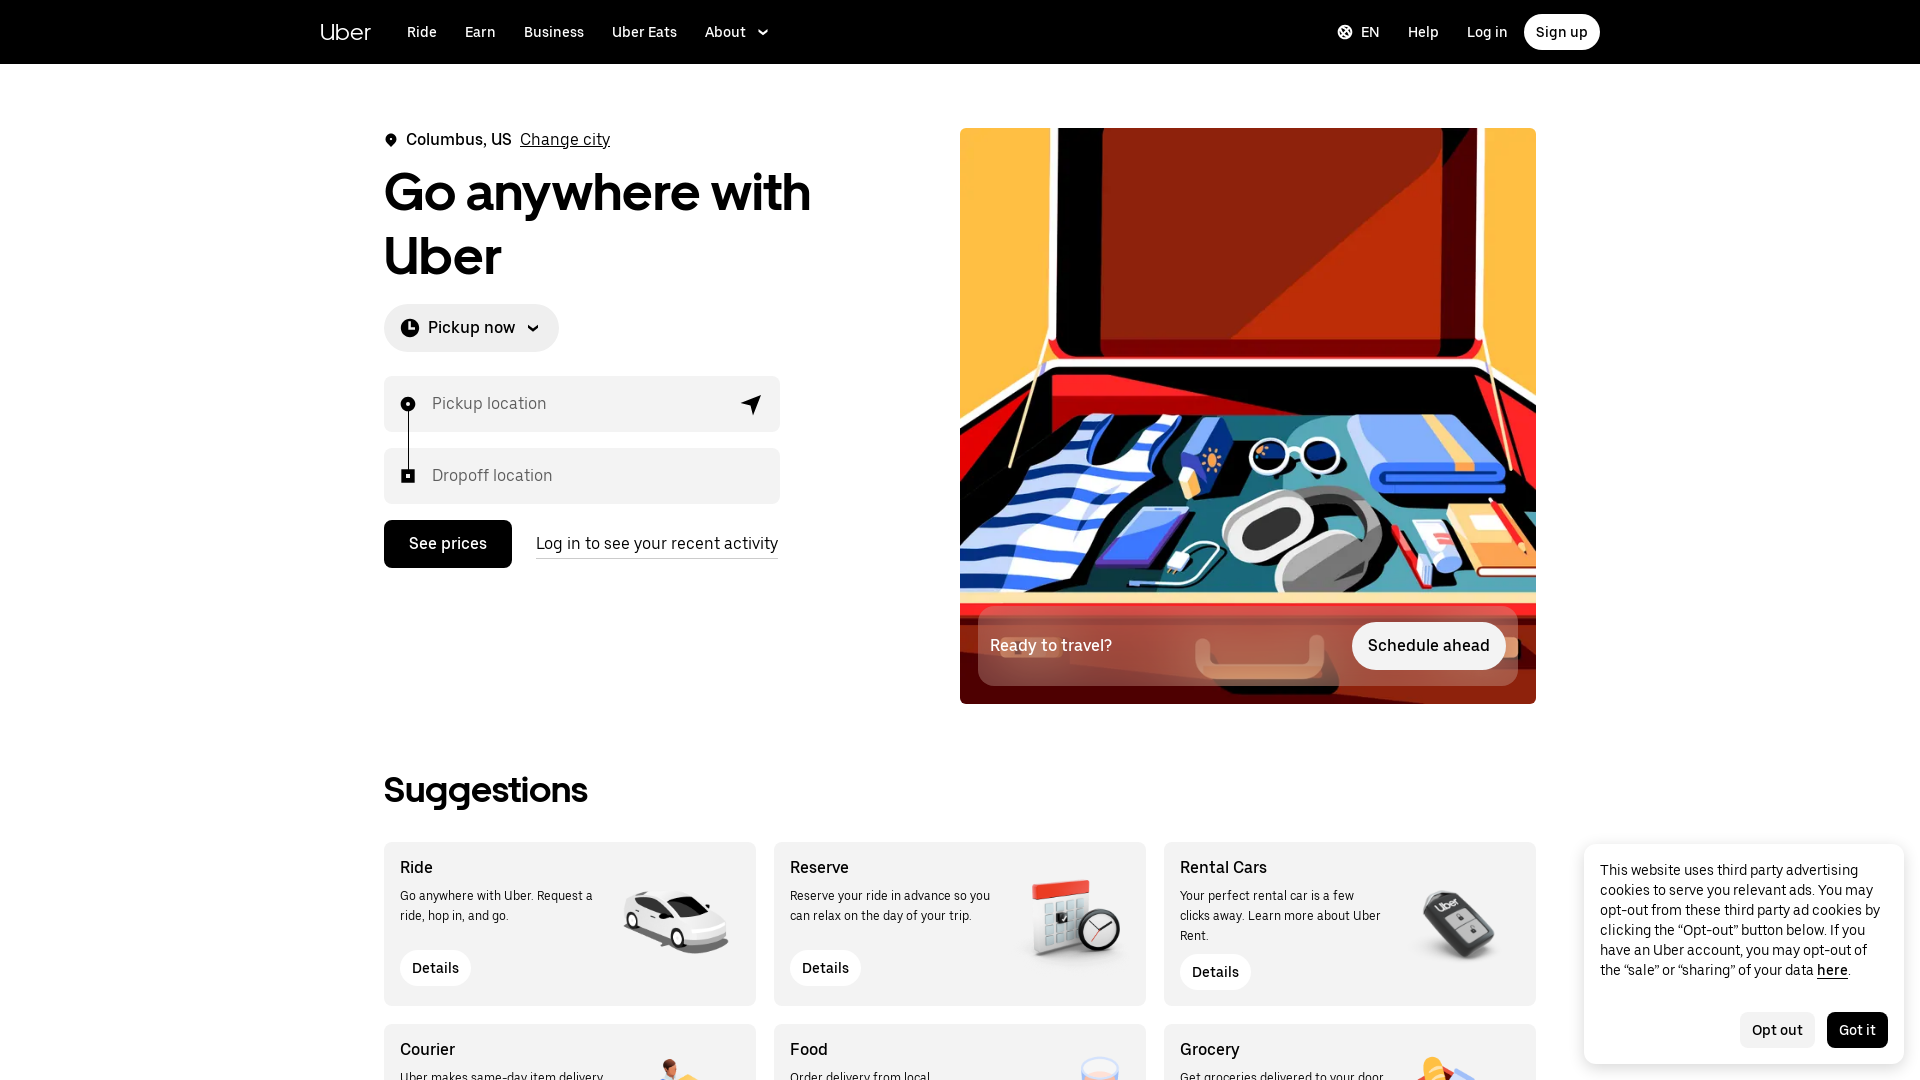